Tests managing web storage by clearing and setting custom values via JavaScript, then verifying the display buttons show the correct storage content

Starting URL: https://bonigarcia.dev/selenium-webdriver-java/web-storage.html

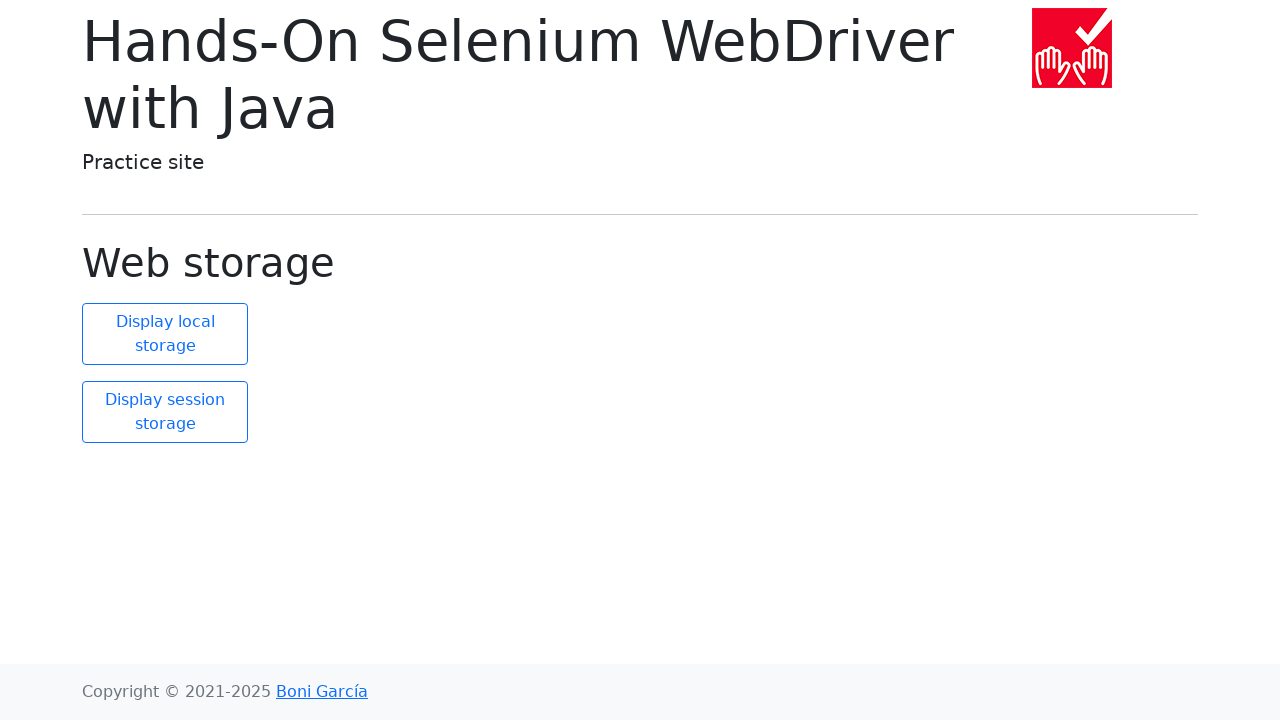

Cleared localStorage using JavaScript
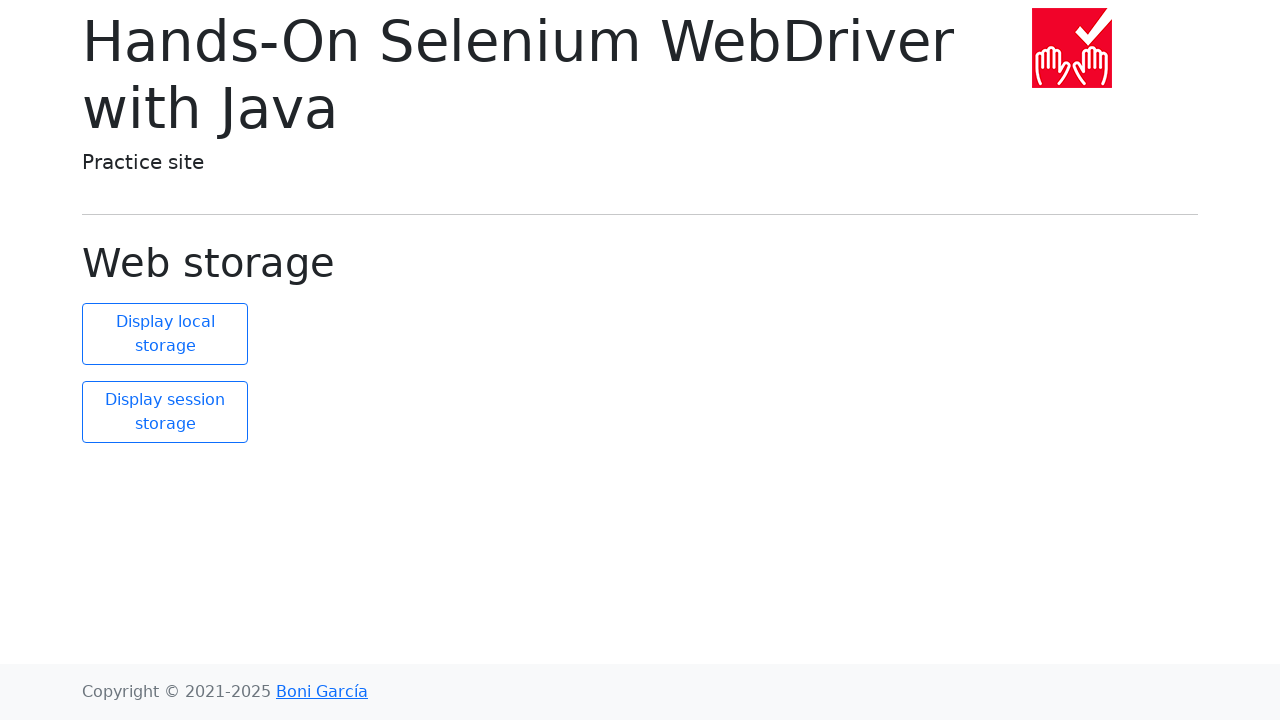

Cleared sessionStorage using JavaScript
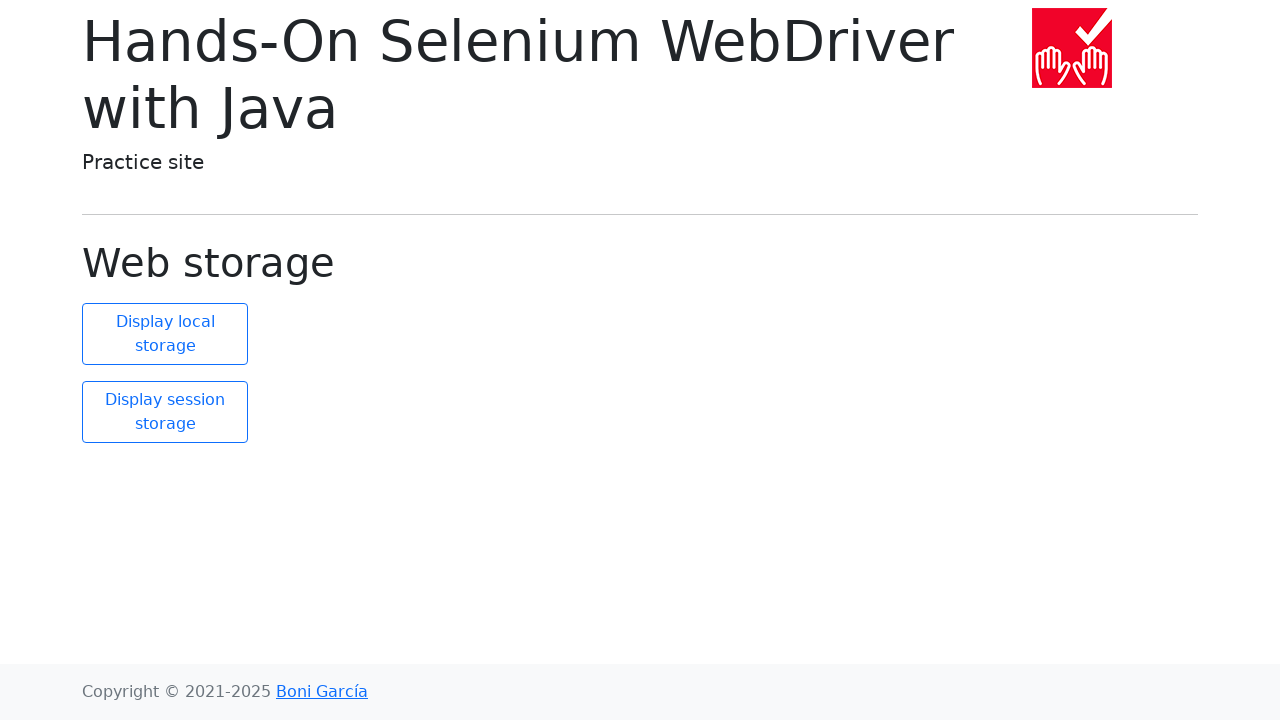

Set custom value in localStorage (localKey: localValue)
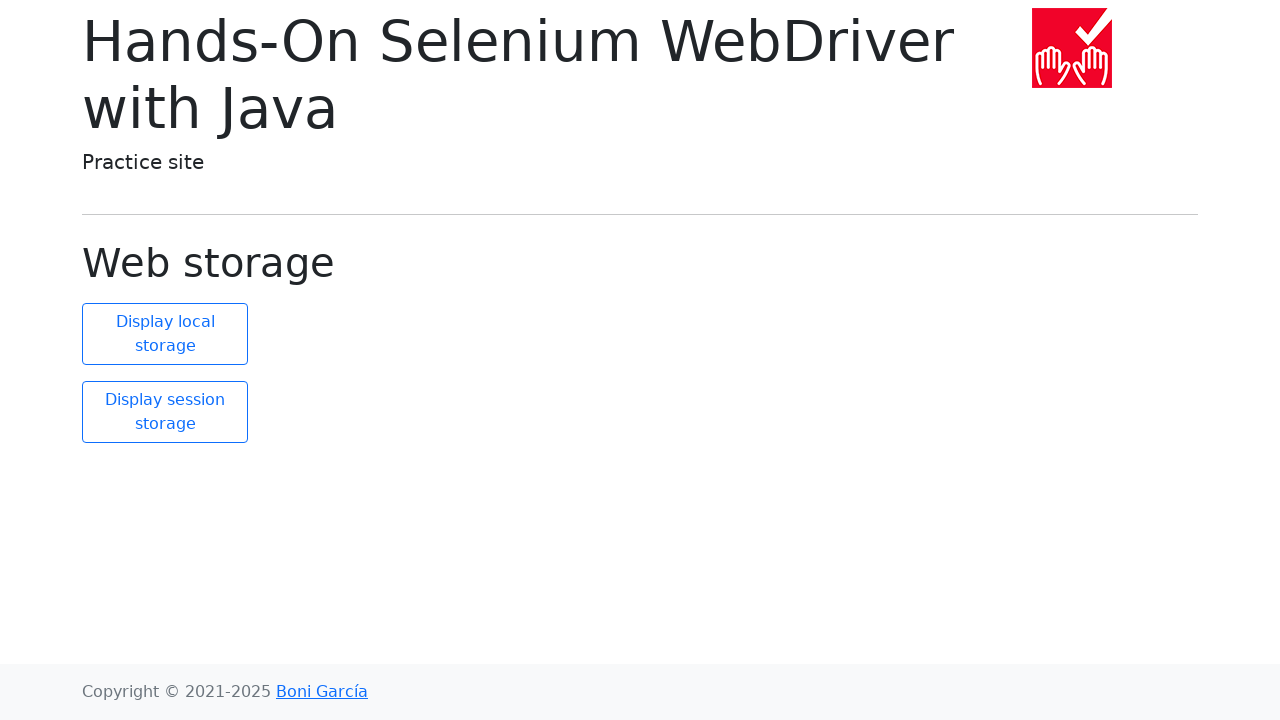

Set custom value in sessionStorage (sessionKey: sessionValue)
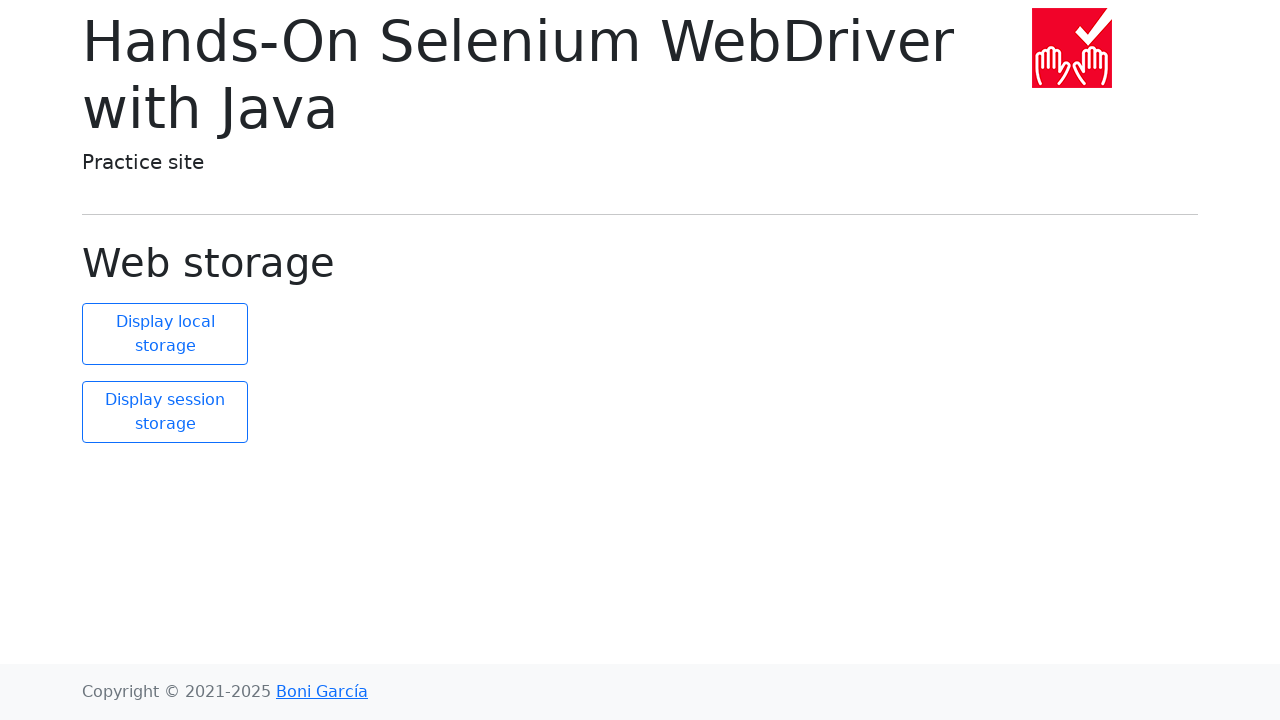

Clicked display local storage button at (165, 334) on xpath=//button[@id='display-local']
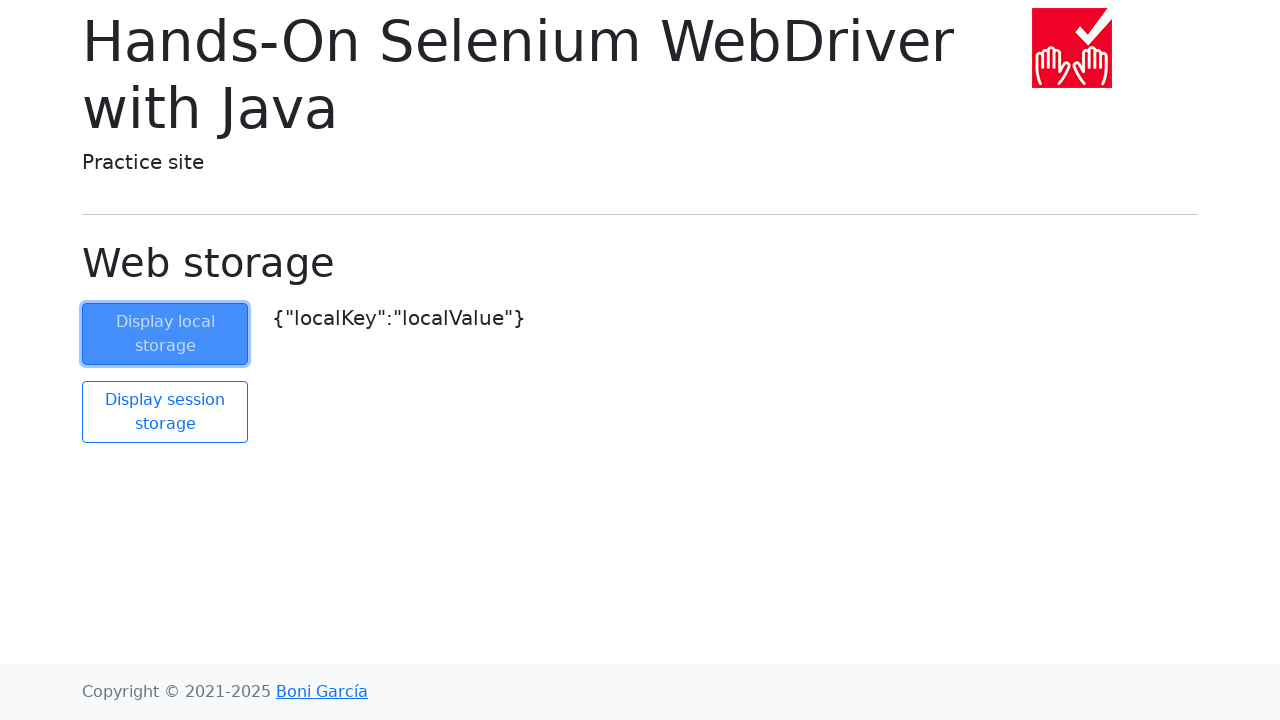

Clicked display session storage button at (165, 412) on xpath=//button[@id='display-session']
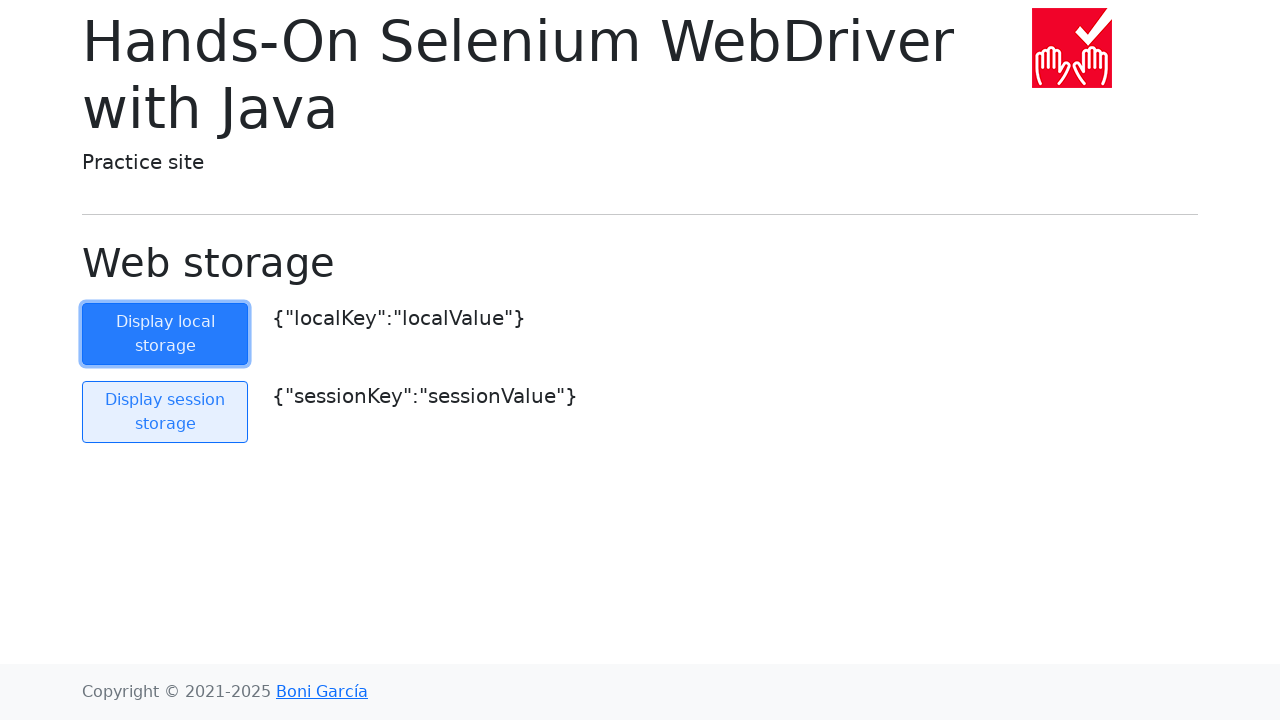

Retrieved local storage text content from display
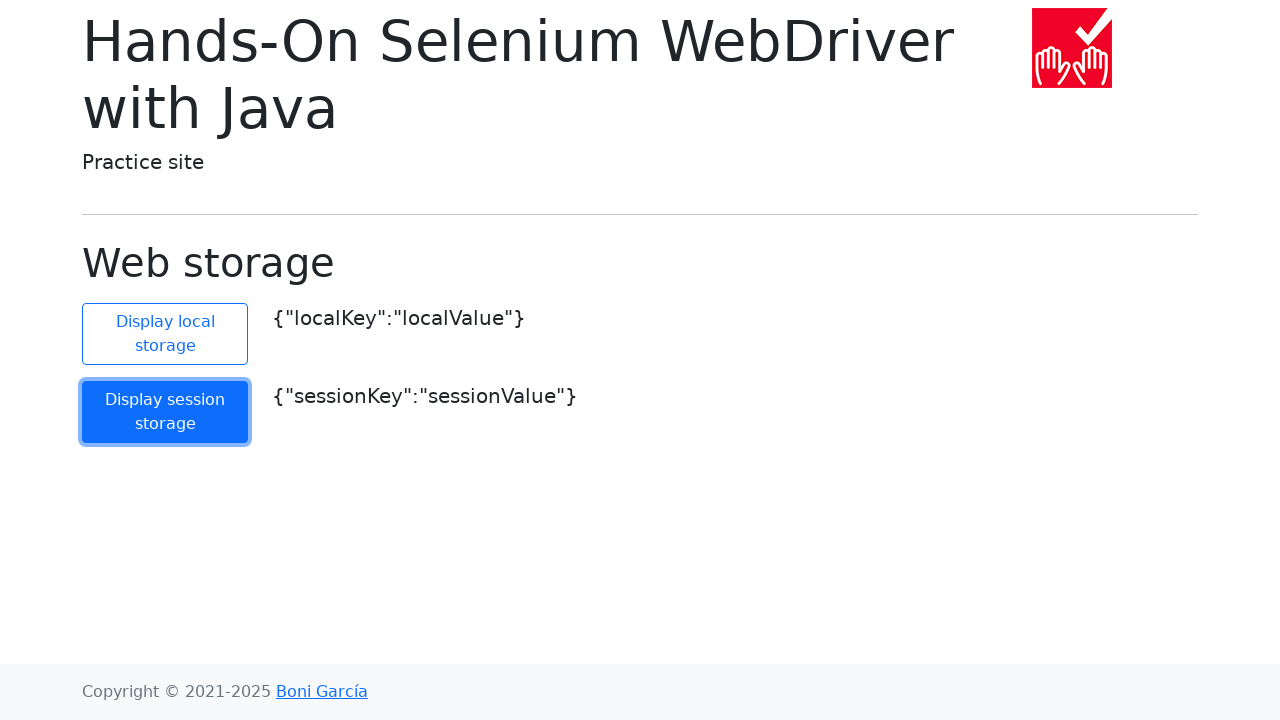

Verified local storage displays correct custom value
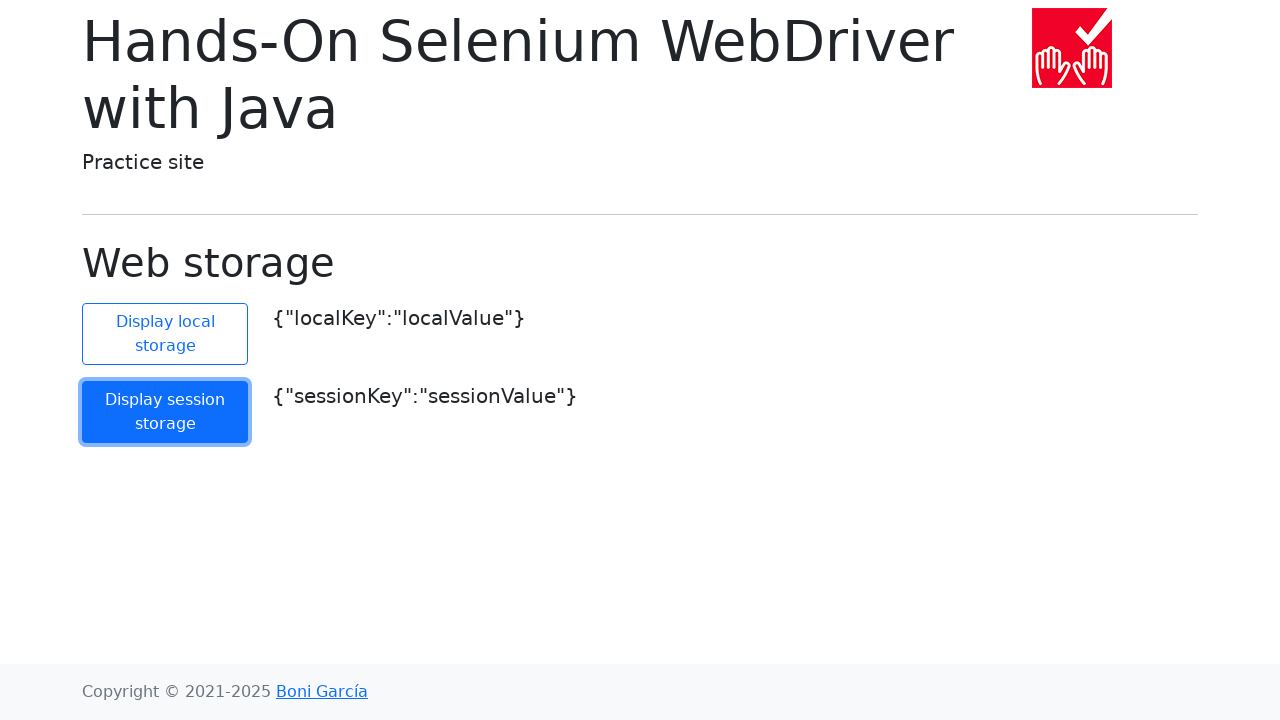

Retrieved session storage text content from display
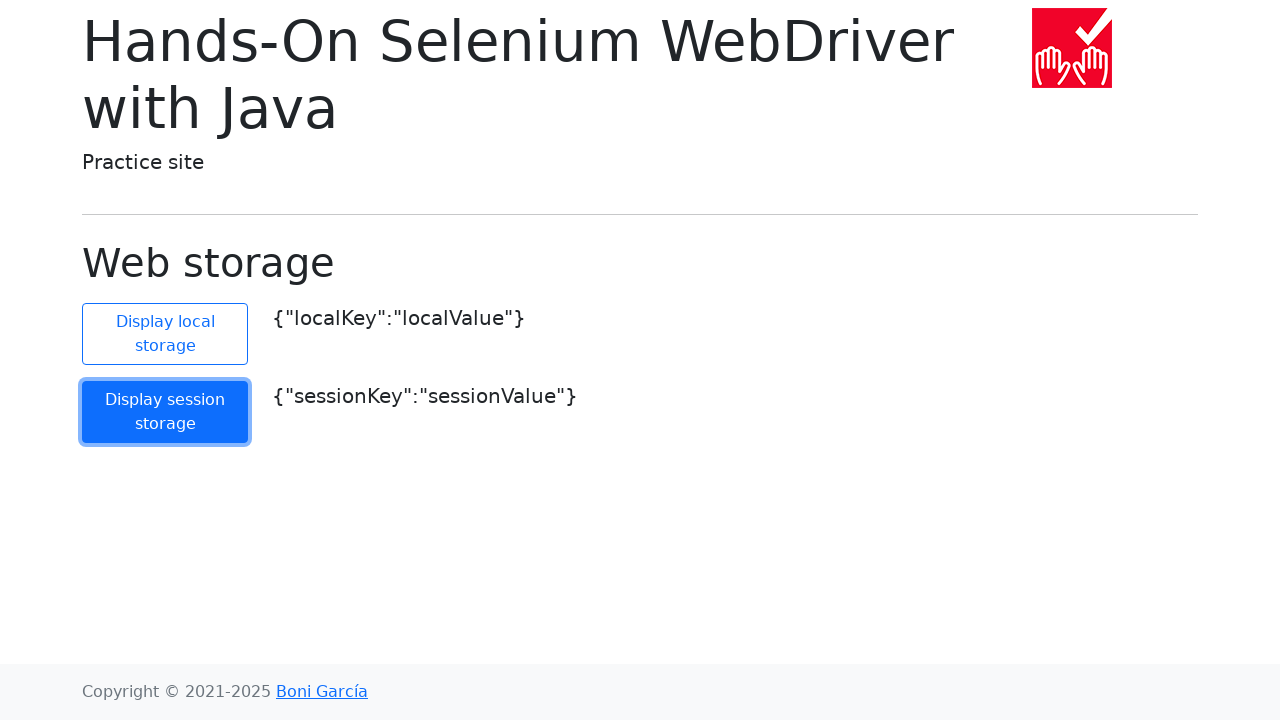

Verified session storage displays correct custom value
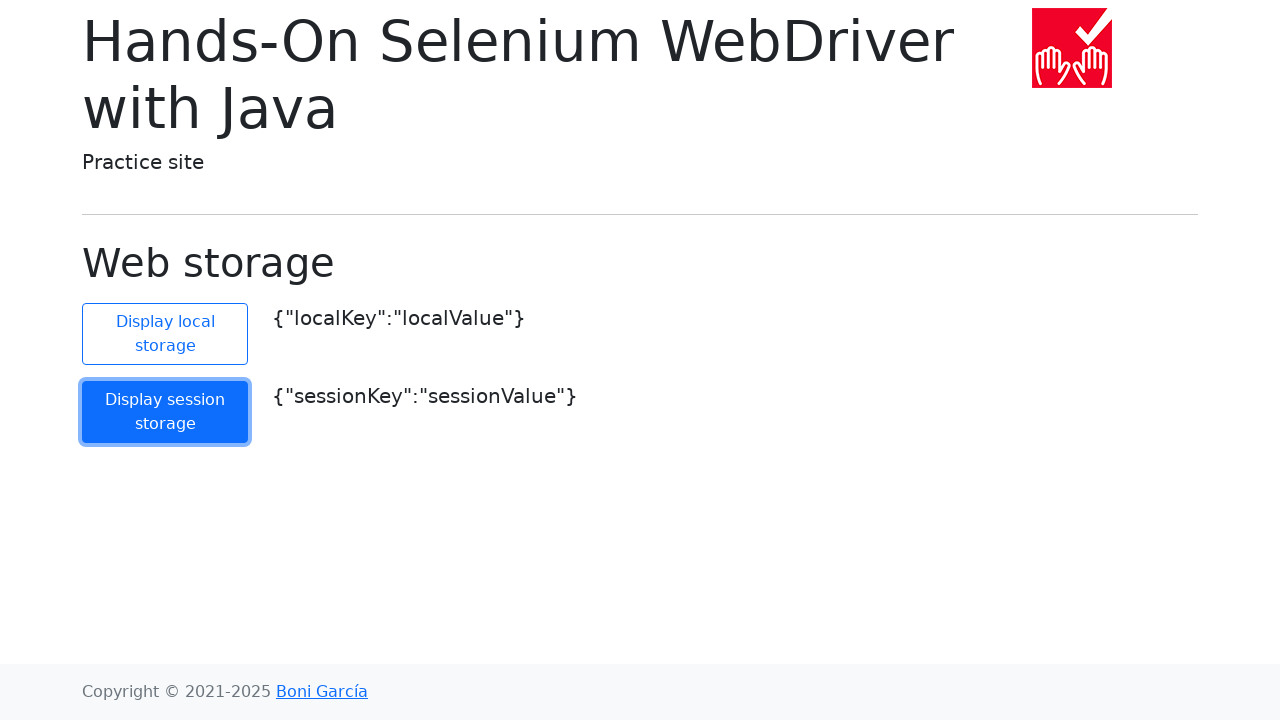

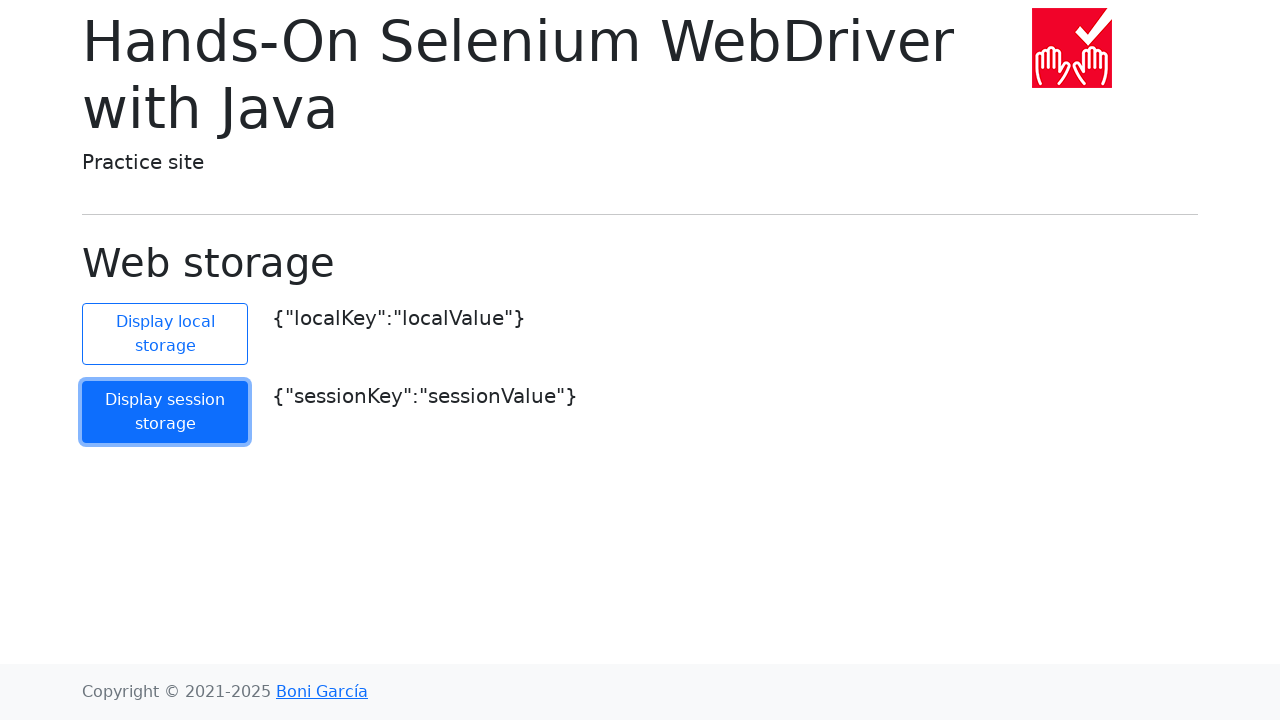